Navigates to RedBus website and verifies the page loads by checking the title and URL are accessible

Starting URL: https://www.redbus.com/

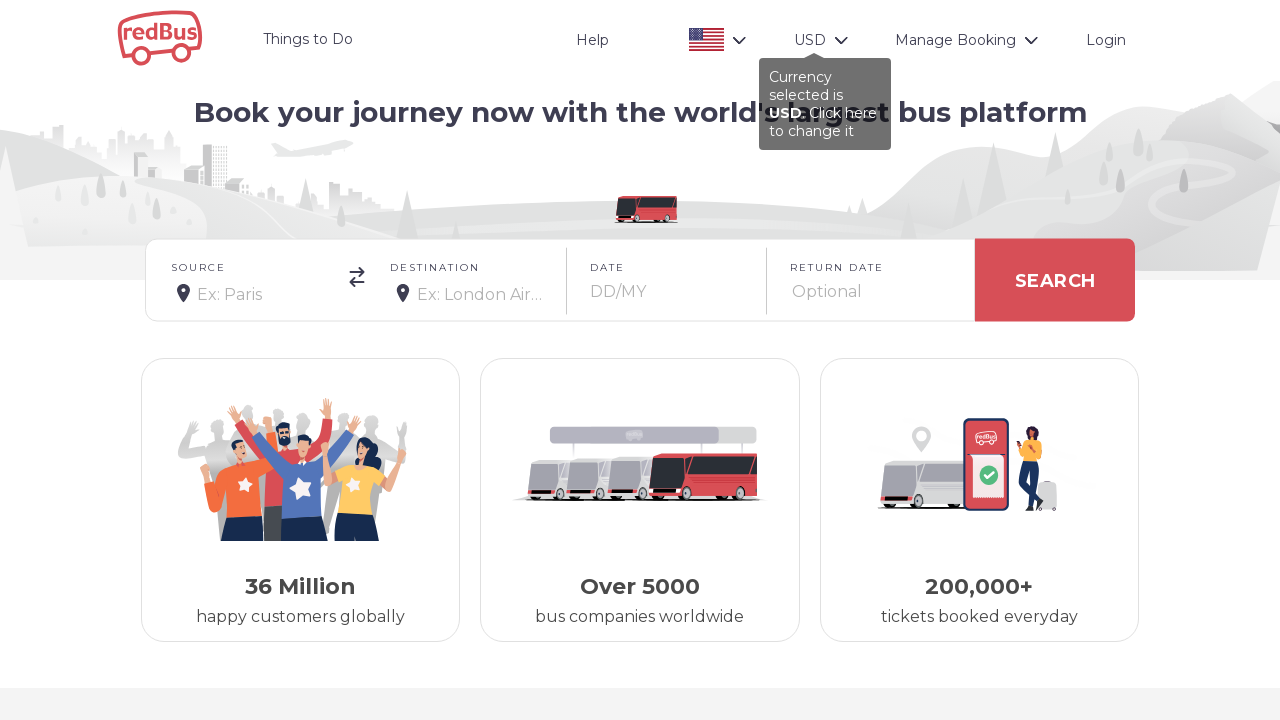

Waited for page to reach domcontentloaded state
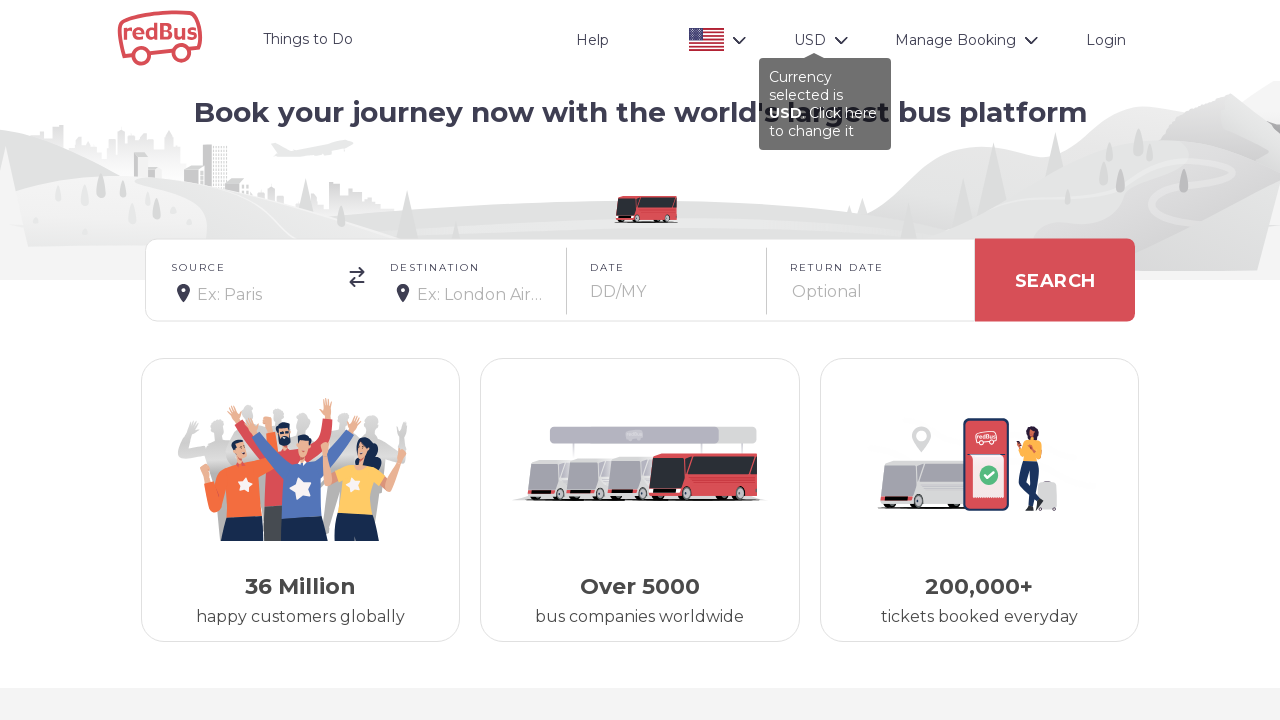

Retrieved page title: Book Bus Tickets Online with redBus!
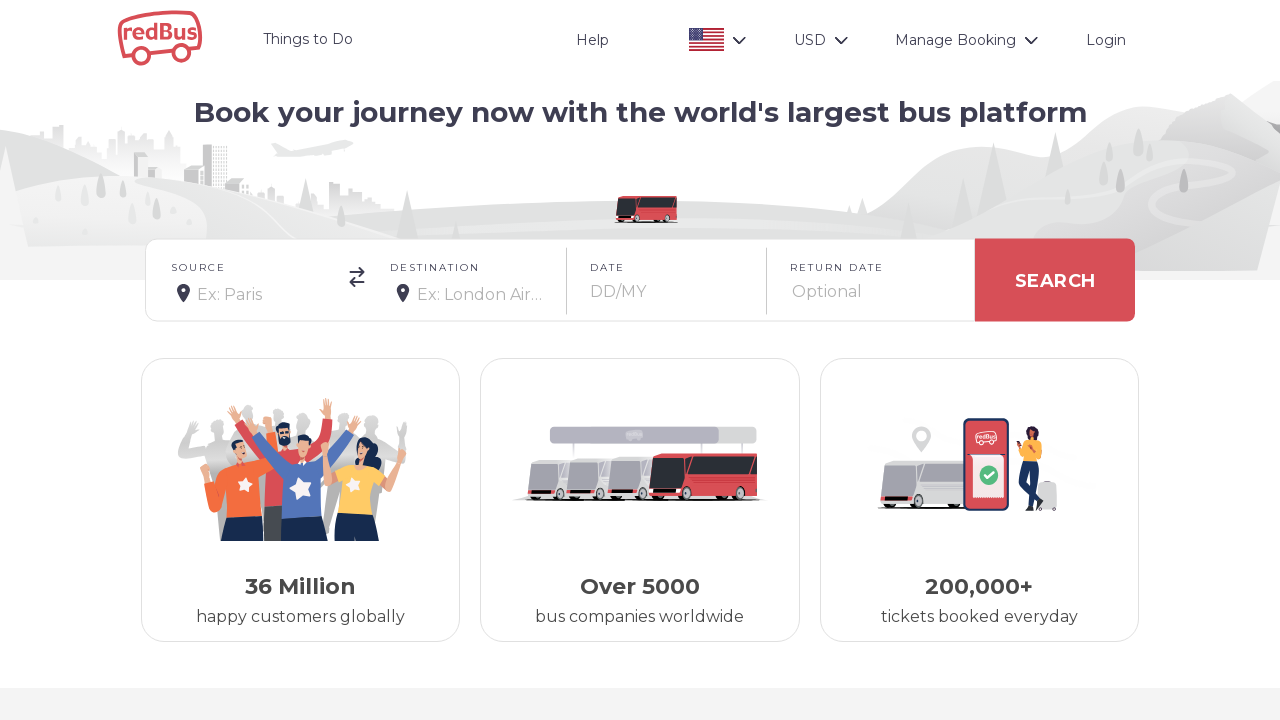

Retrieved current URL: https://www.redbus.com/
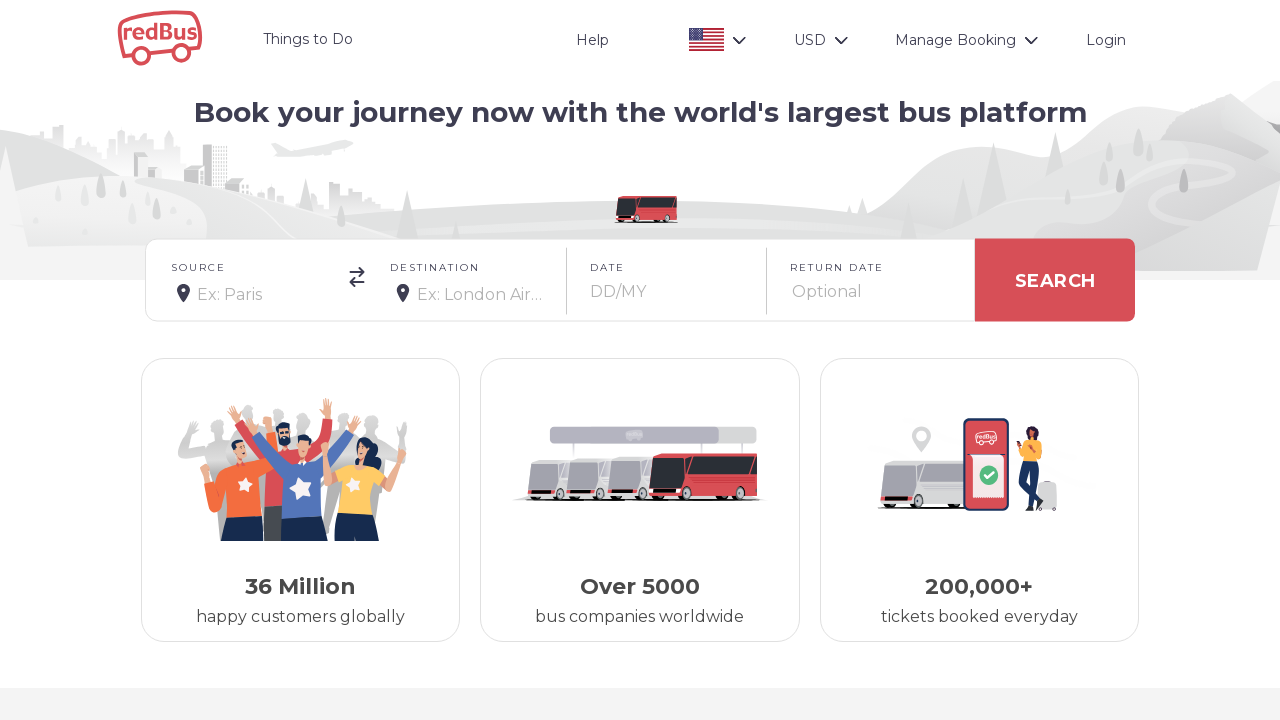

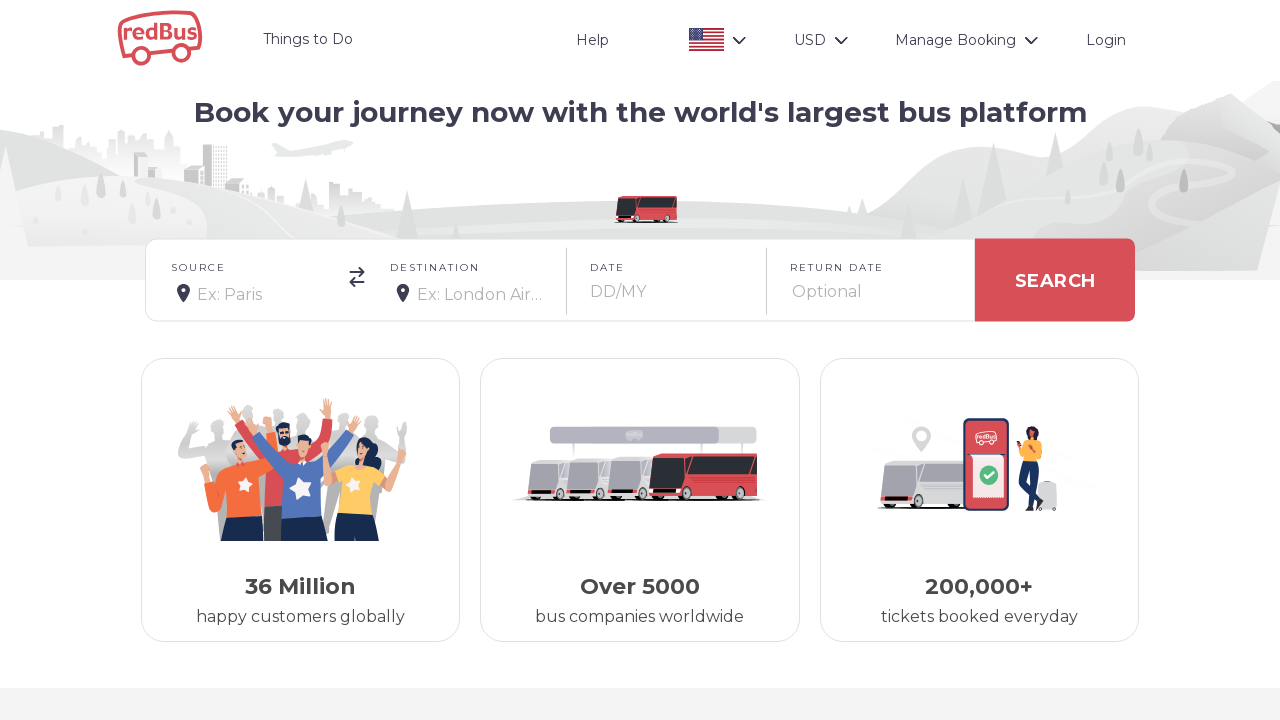